Tests navigation to the Careers section of CGI website and returns to homepage by clicking the logo

Starting URL: https://cgi.com/

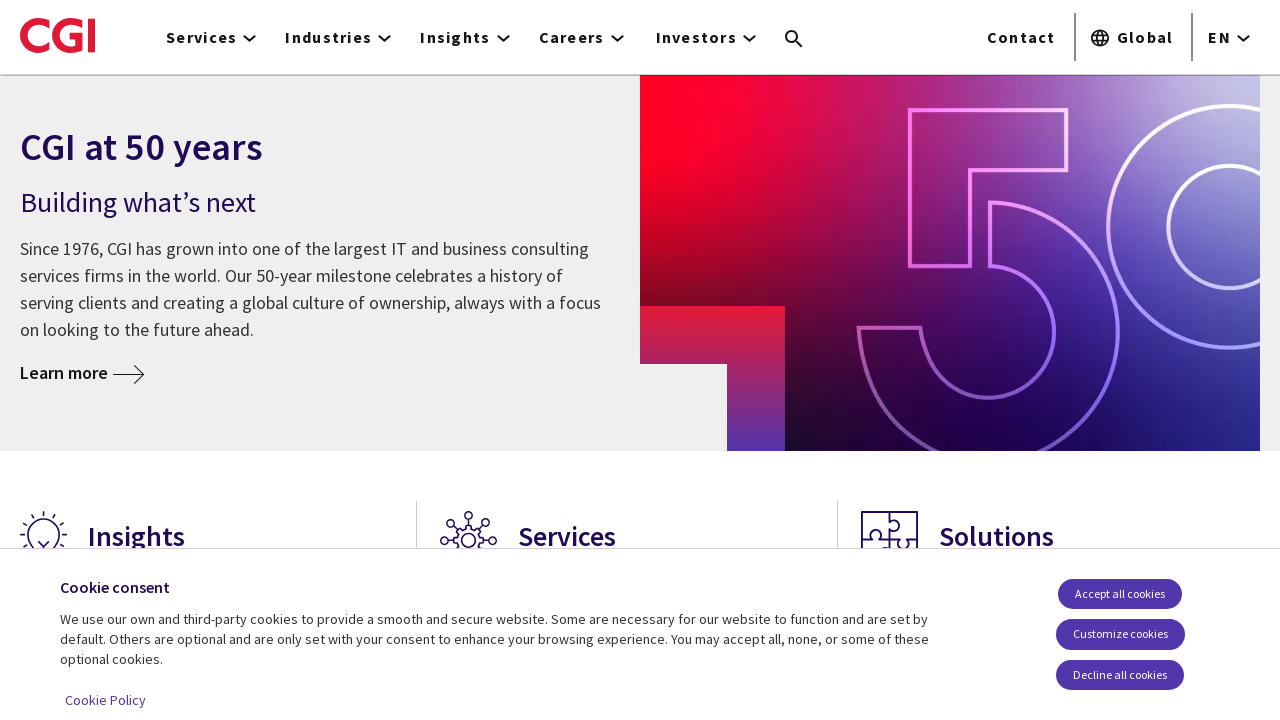

Clicked on Careers navigation link at (578, 37) on xpath=/html/body/header/div/div[3]/div/nav/ul/li[4]/a
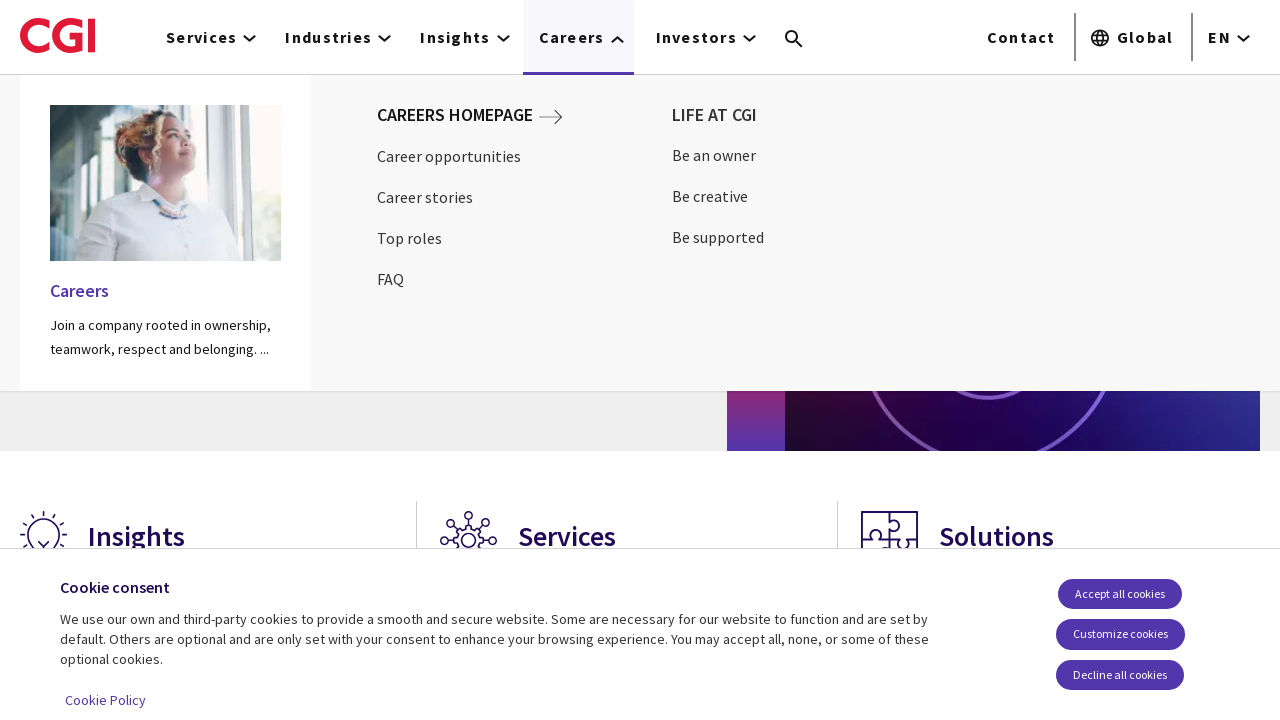

Waited for page to load (domcontentloaded)
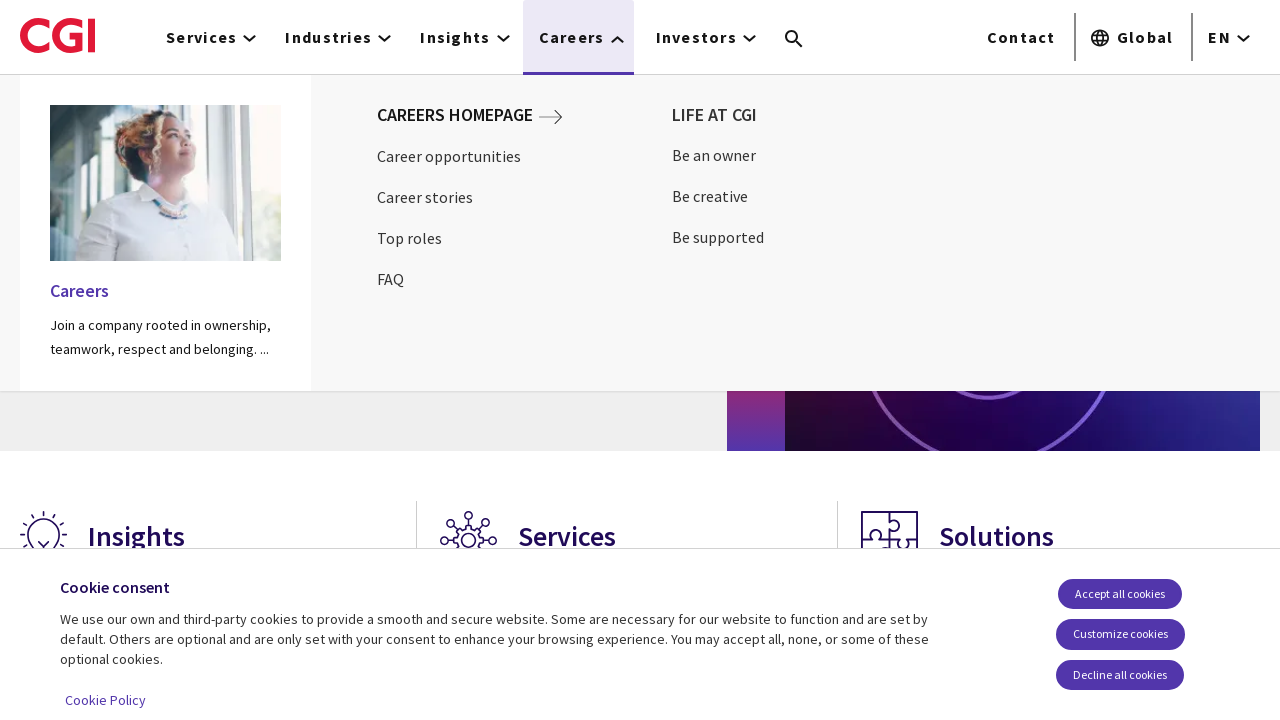

Clicked on CGI logo to return to homepage at (58, 35) on #Calque_1
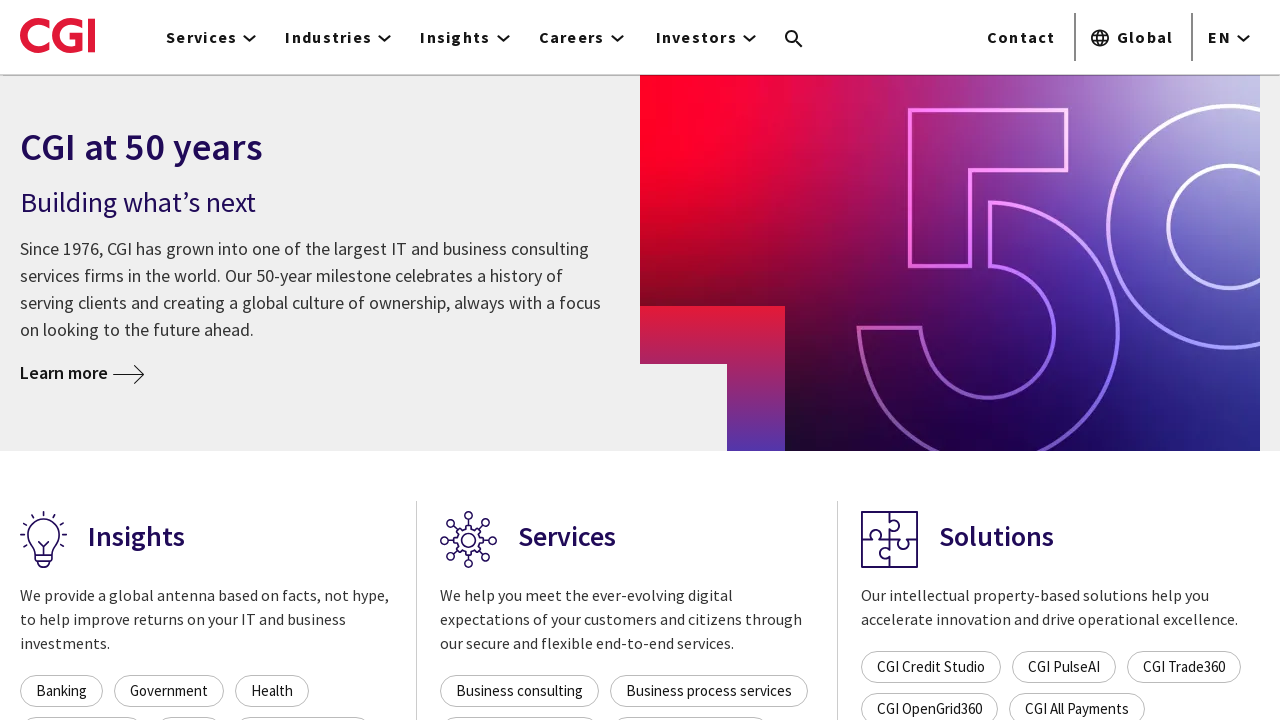

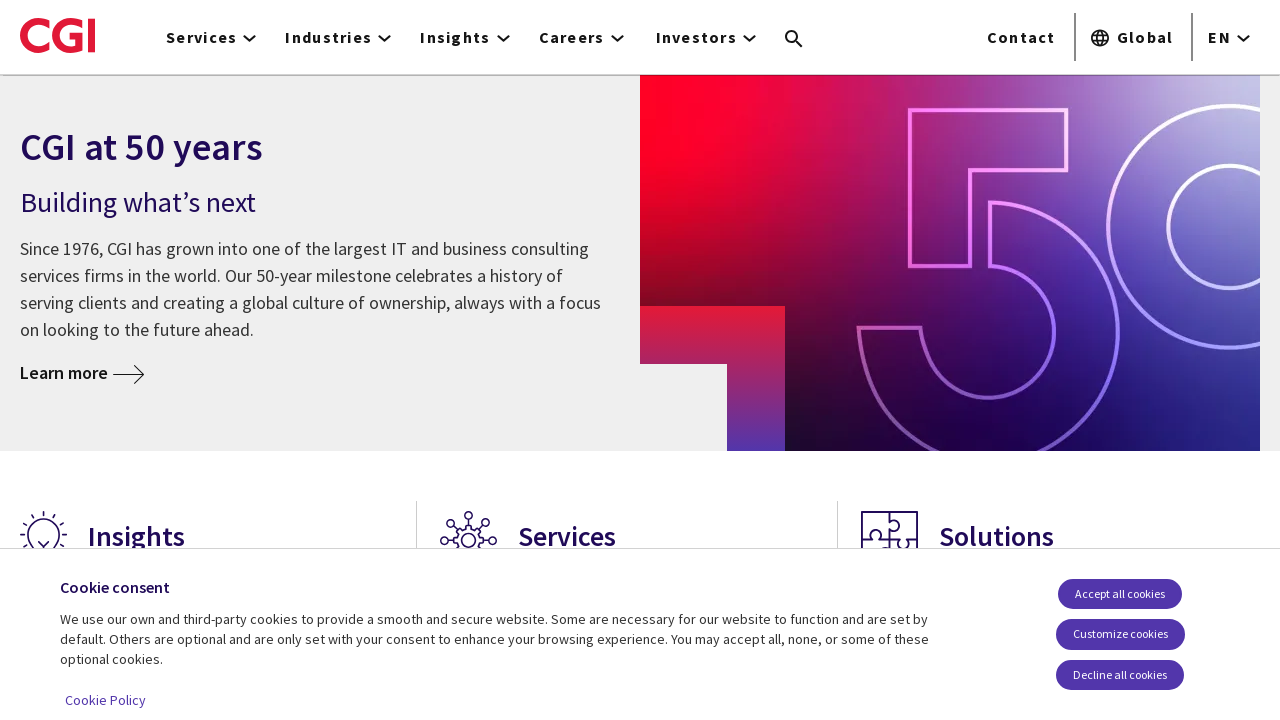